Clicks on all main menu link buttons that are clickable on the jobs page

Starting URL: http://apptension.com/jobs

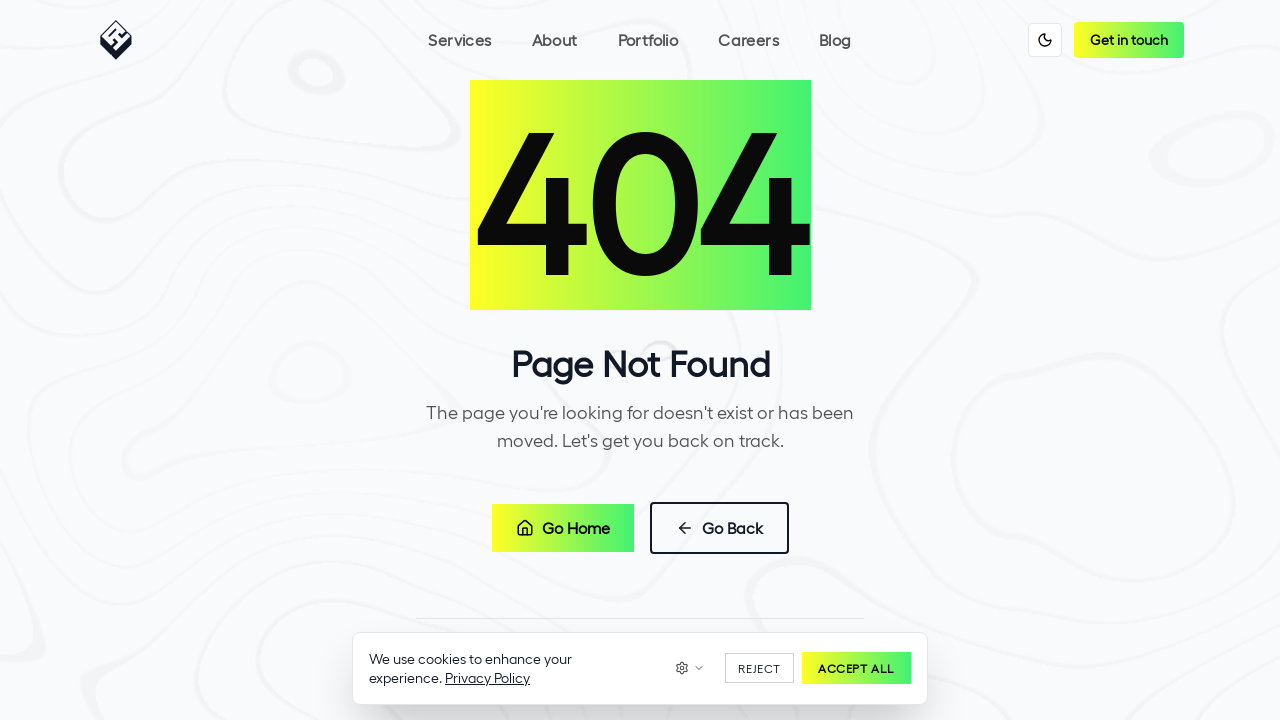

Waited 2.5 seconds for page to load
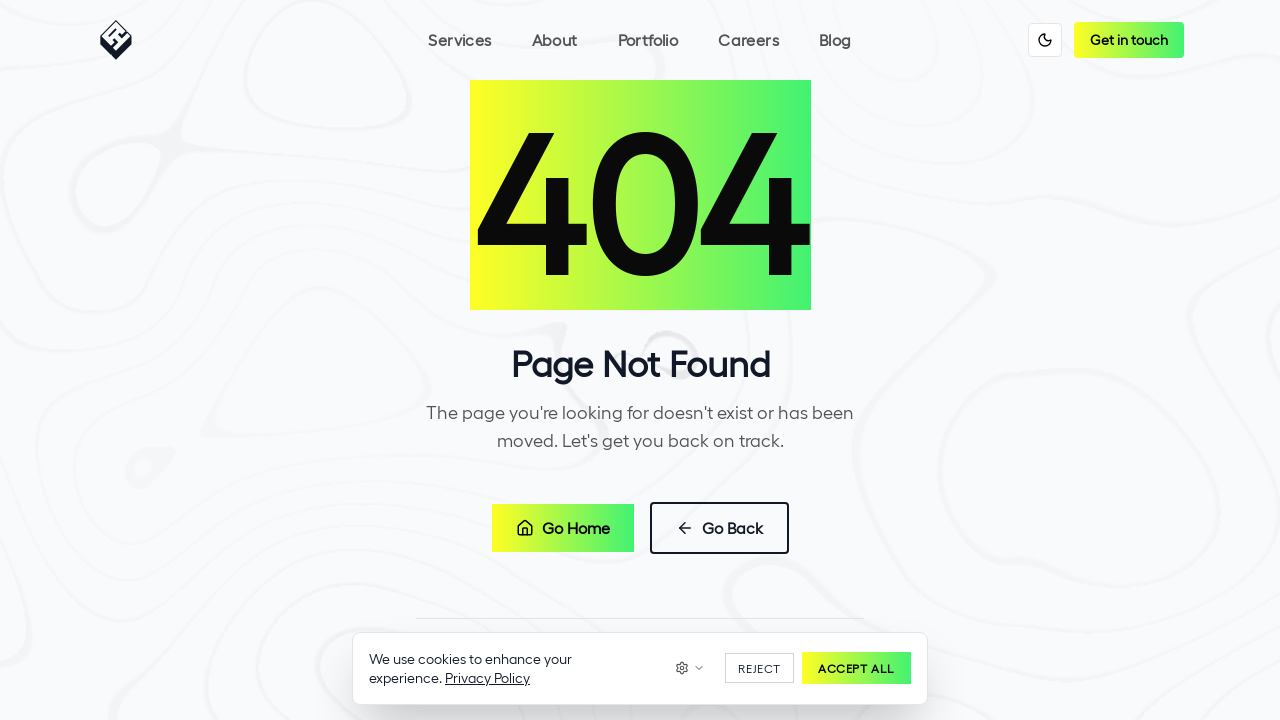

Located all main menu link elements
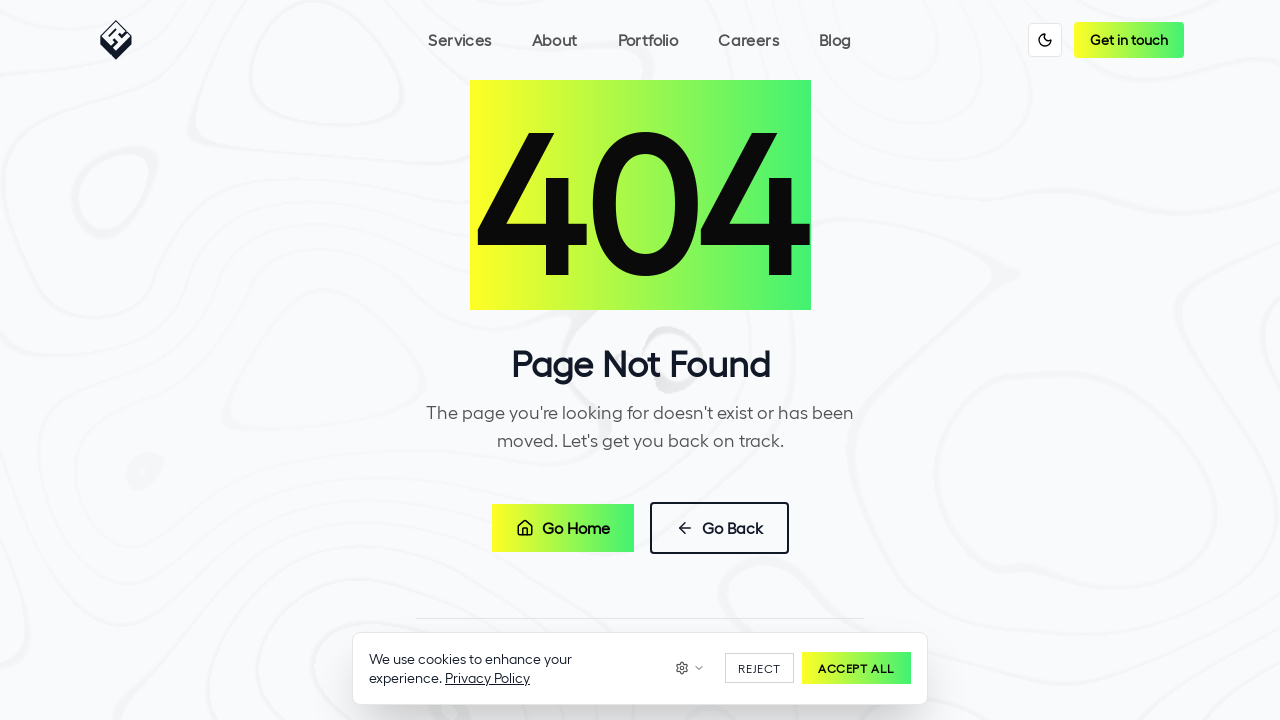

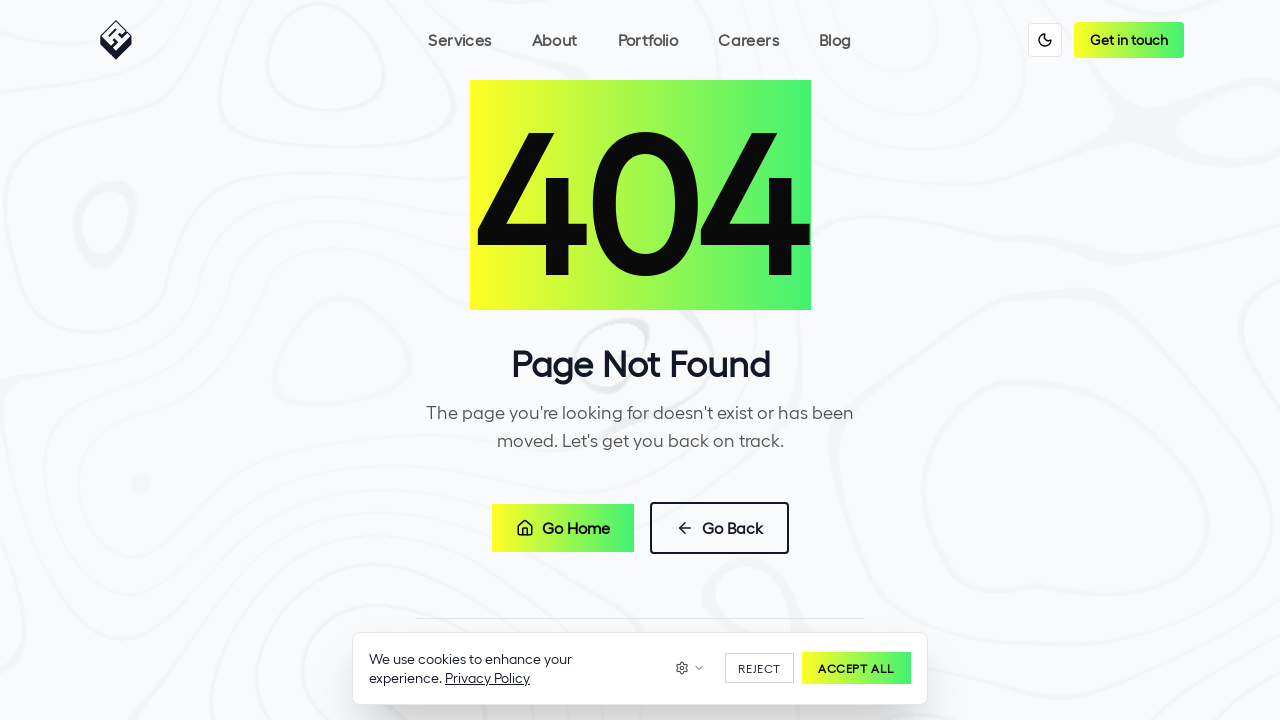